Tests mouse hover interactions on an automation practice page by hovering over an element, performing a right-click context menu action, and clicking a reload link

Starting URL: https://rahulshettyacademy.com/AutomationPractice/

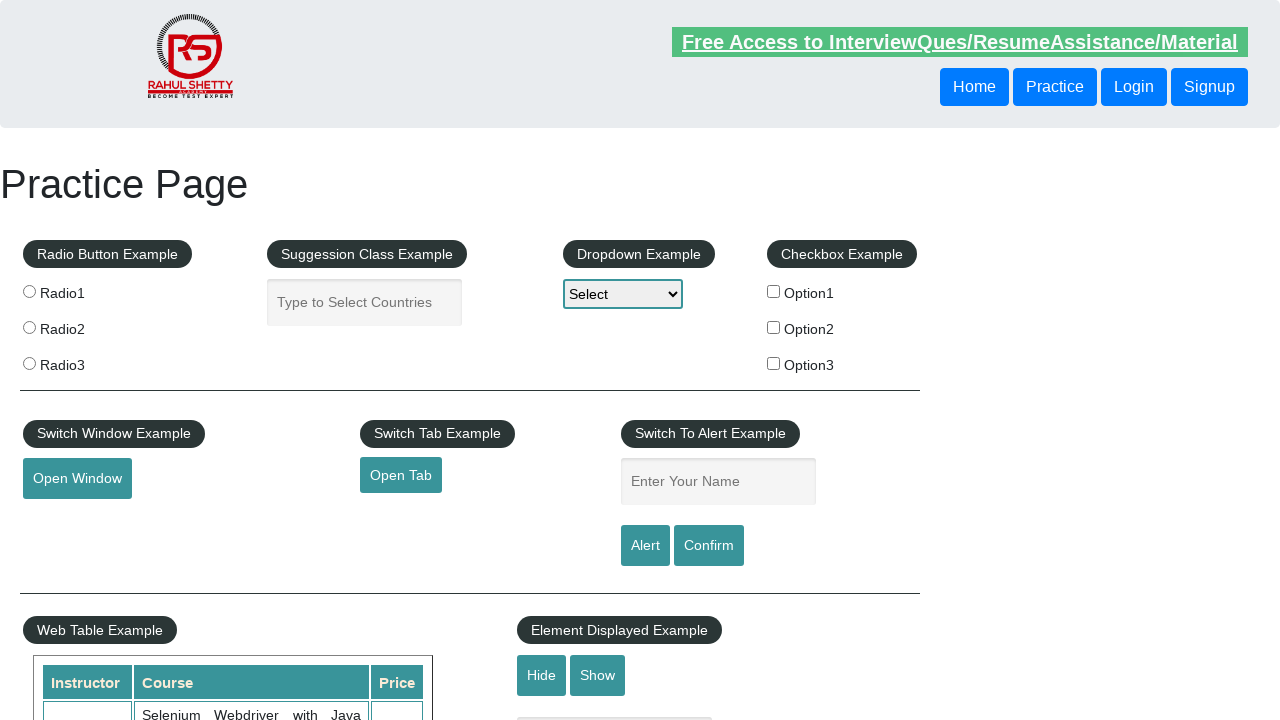

Hovered over the mouse hover element at (83, 361) on #mousehover
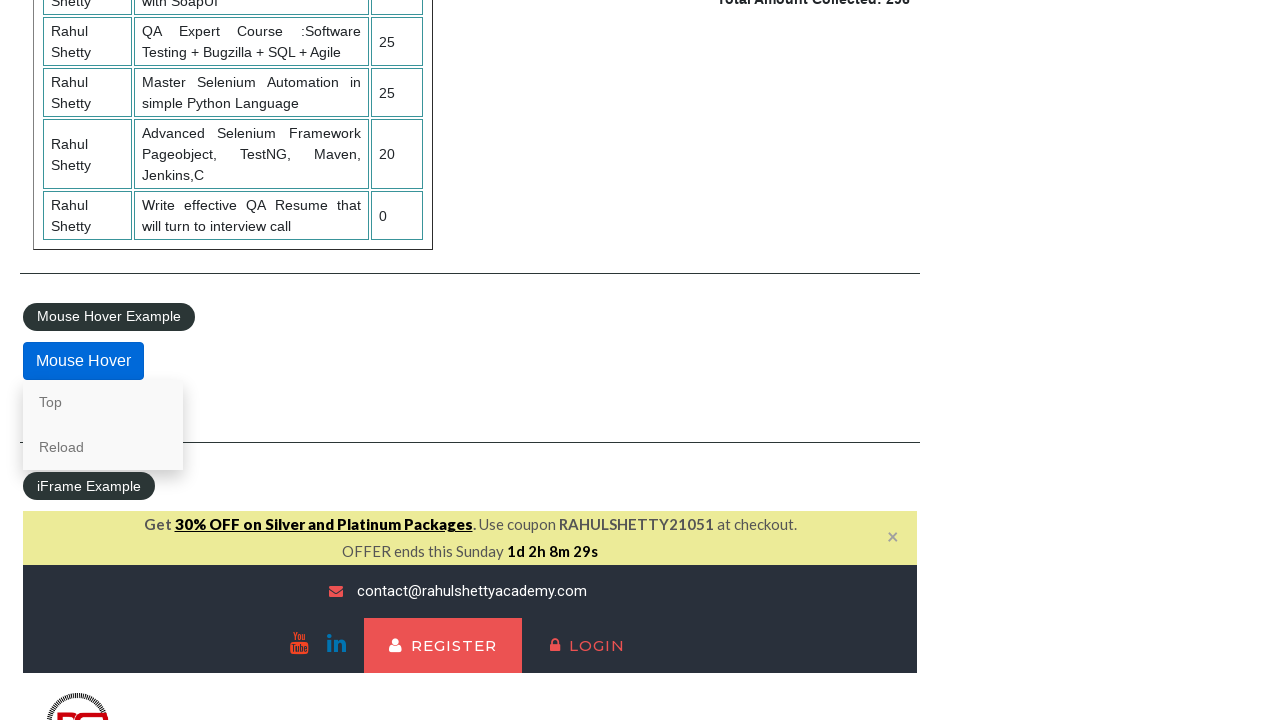

Right-clicked on the 'Top' link to open context menu at (103, 402) on text=Top
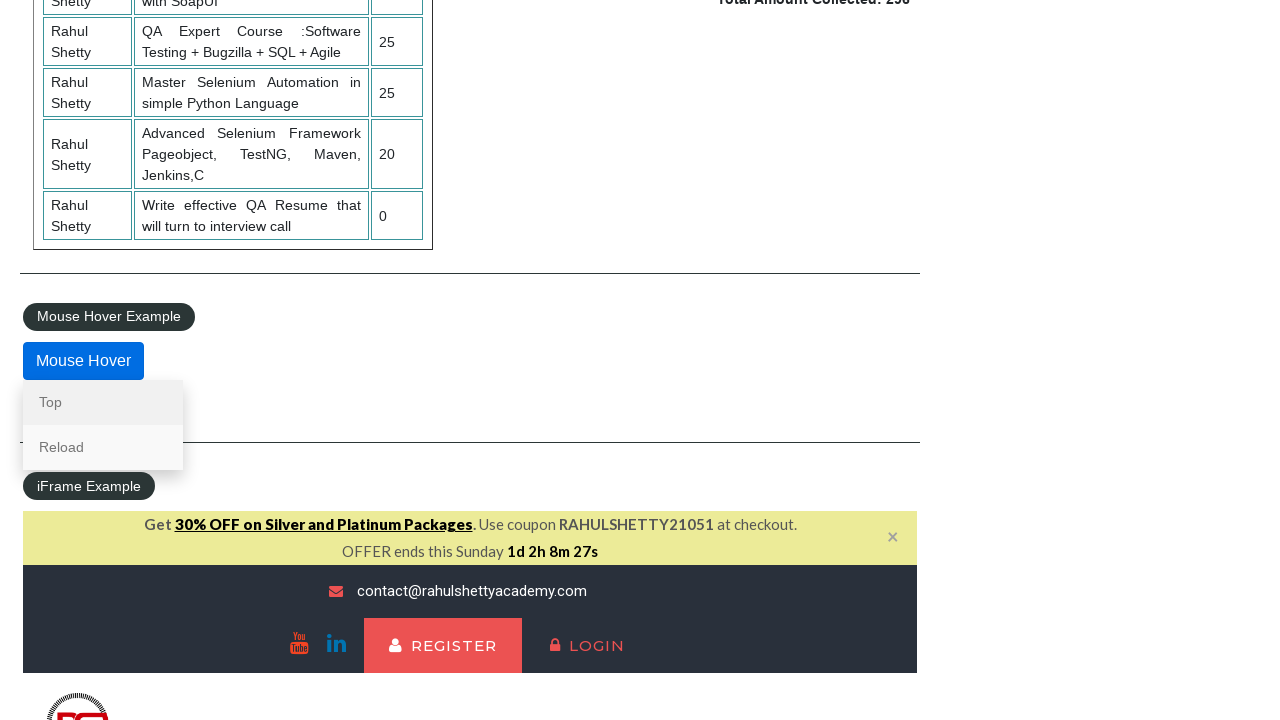

Hovered over the 'Reload' link at (103, 447) on text=Reload
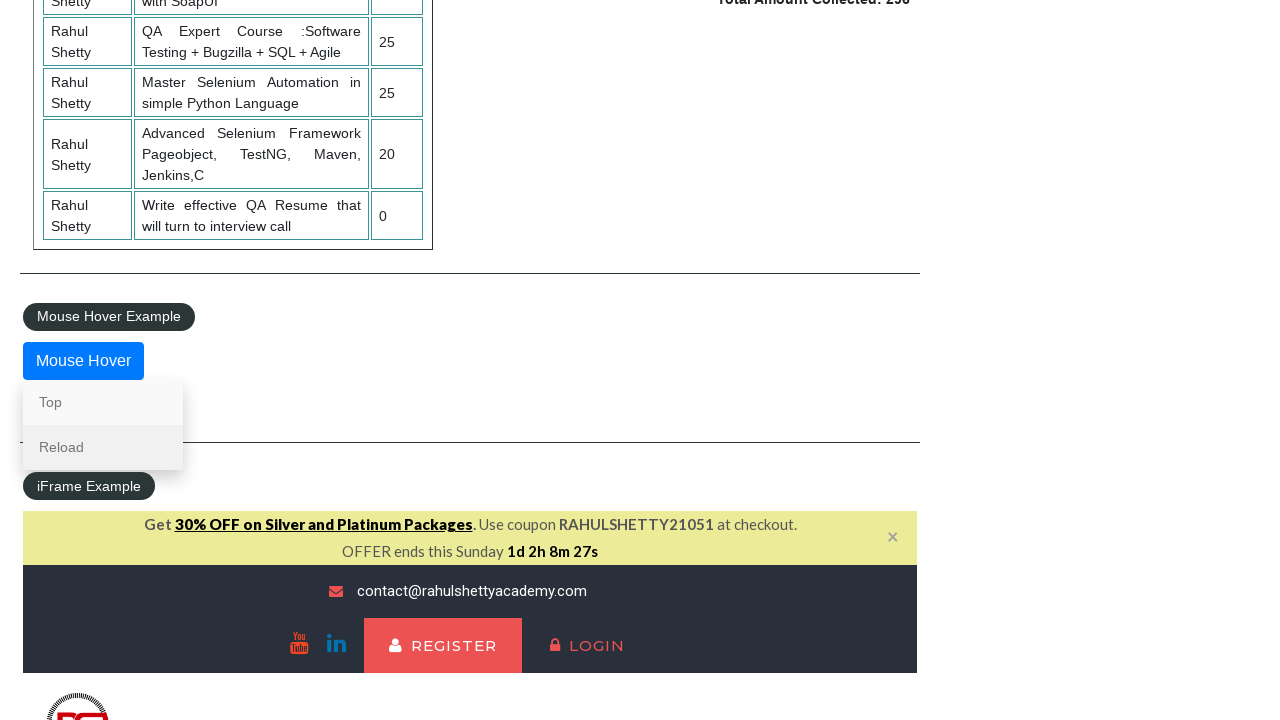

Clicked the 'Reload' link at (103, 447) on text=Reload
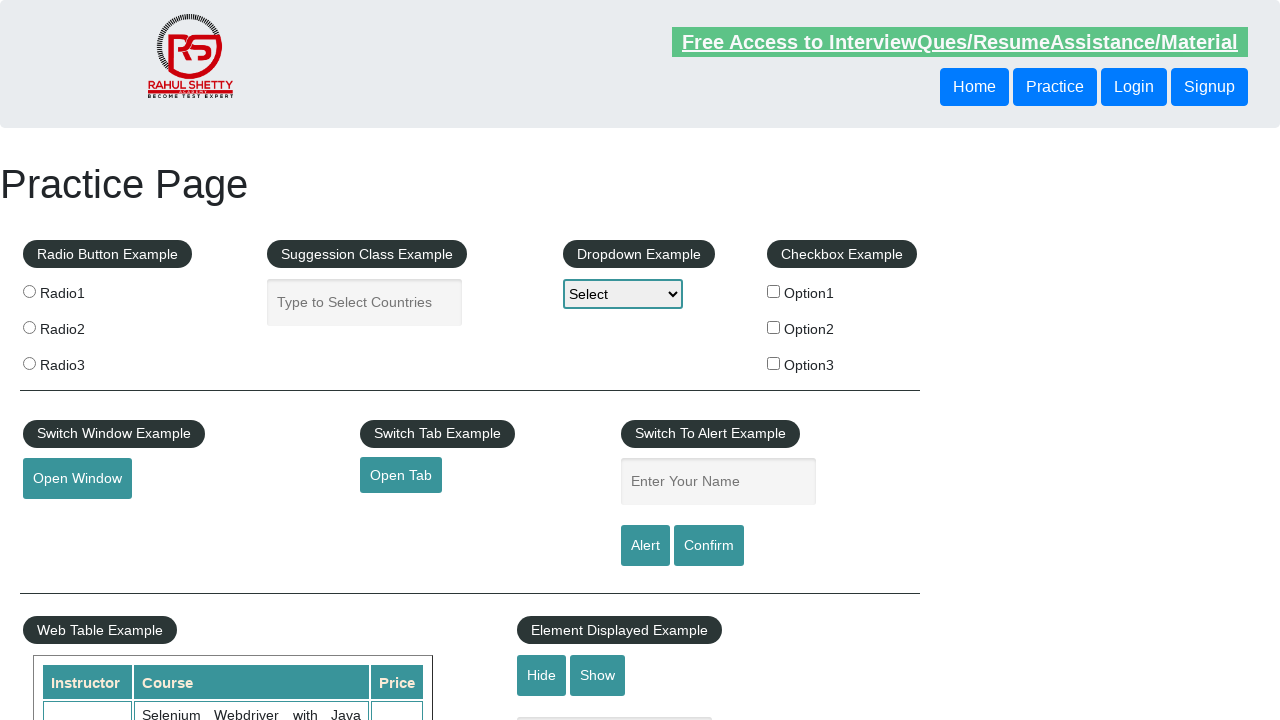

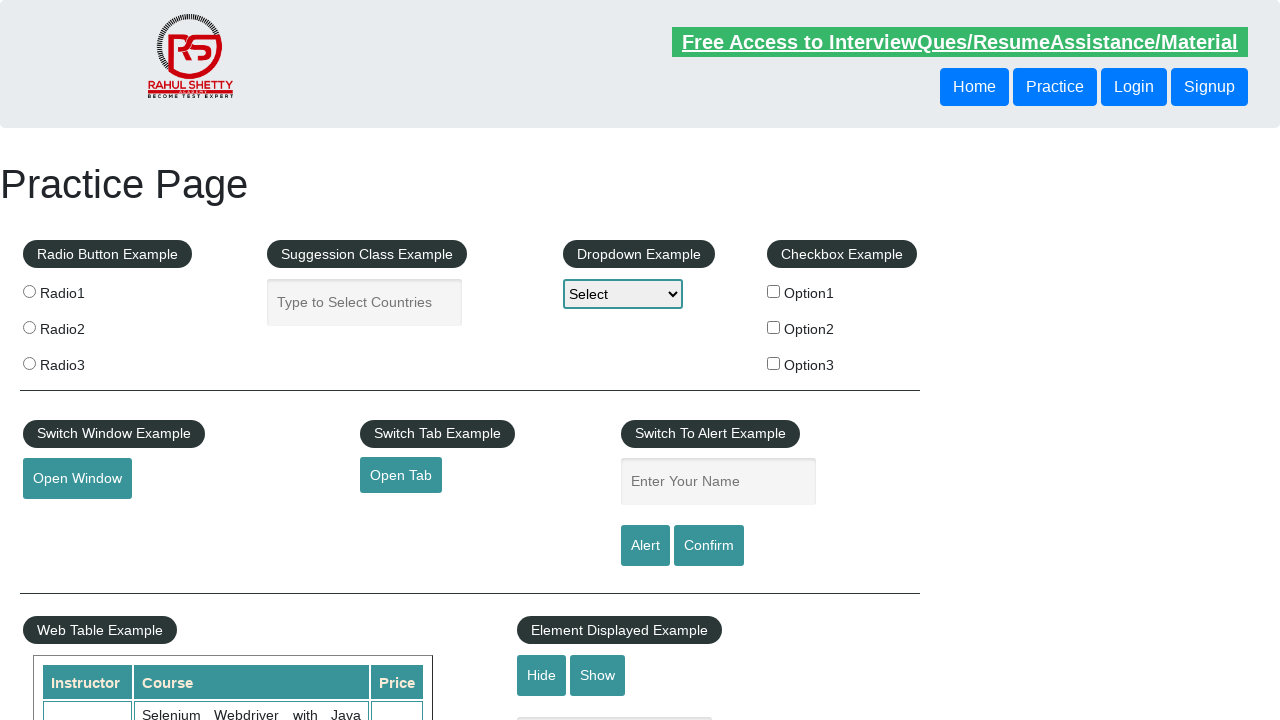